Tests navigation through Python.org by hovering over the Downloads menu and clicking on "All releases" to navigate to the releases page, then verifies the releases list is displayed.

Starting URL: https://www.python.org/

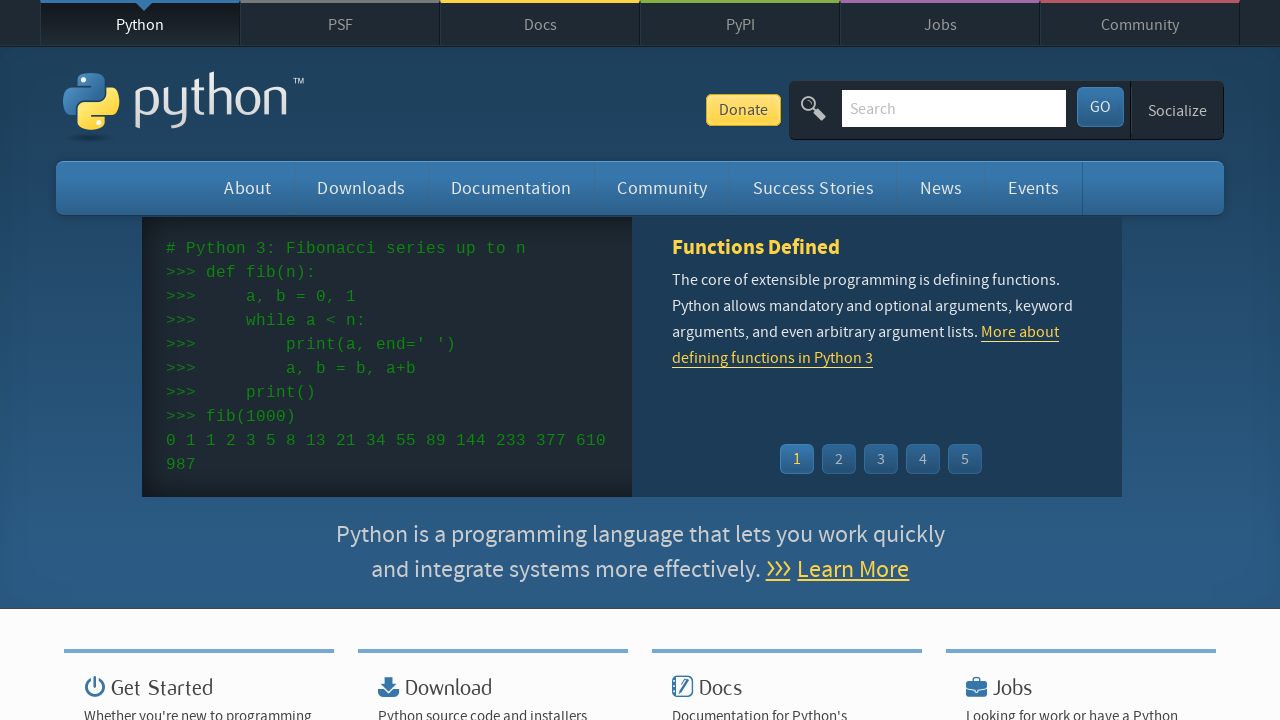

Hovered over Downloads menu to reveal submenu at (361, 188) on xpath=//ul[@class='navigation menu']//li[contains(@class,'tier-1 element-')]/a[t
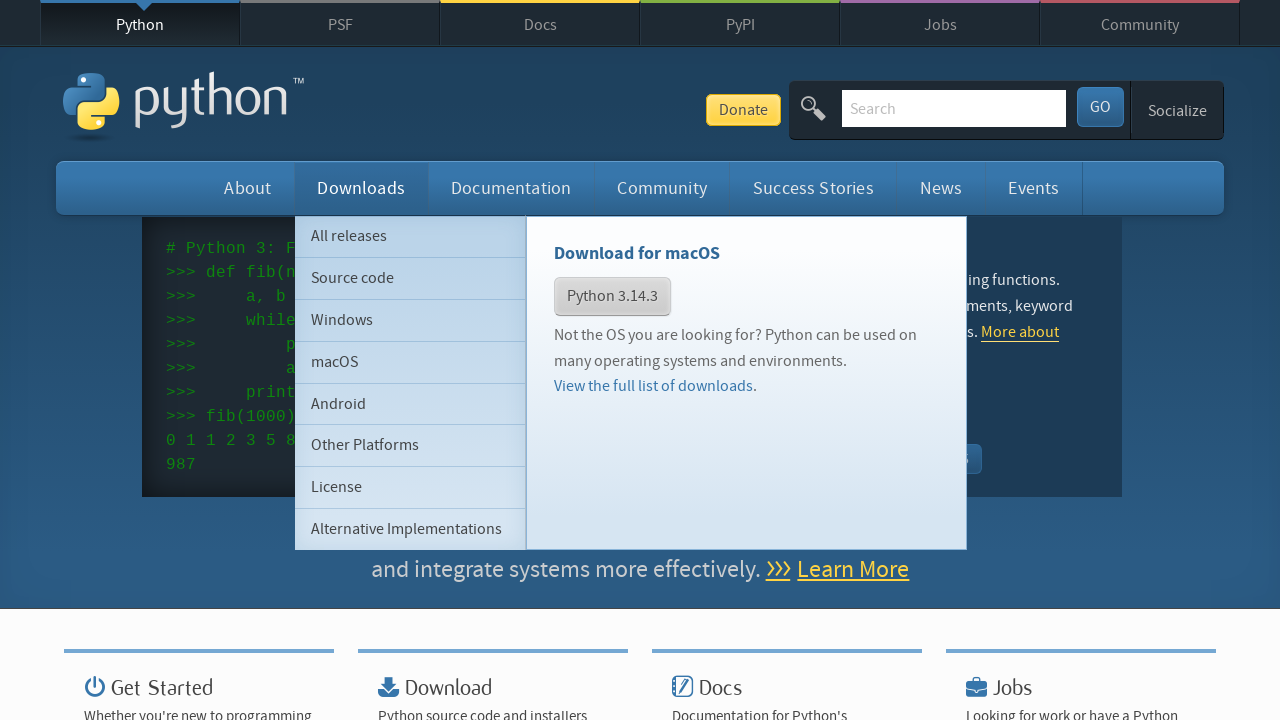

Clicked on 'All releases' link in the Downloads submenu at (410, 236) on xpath=//ul[@class='navigation menu']//ul[@class='subnav menu']//li[contains(@cla
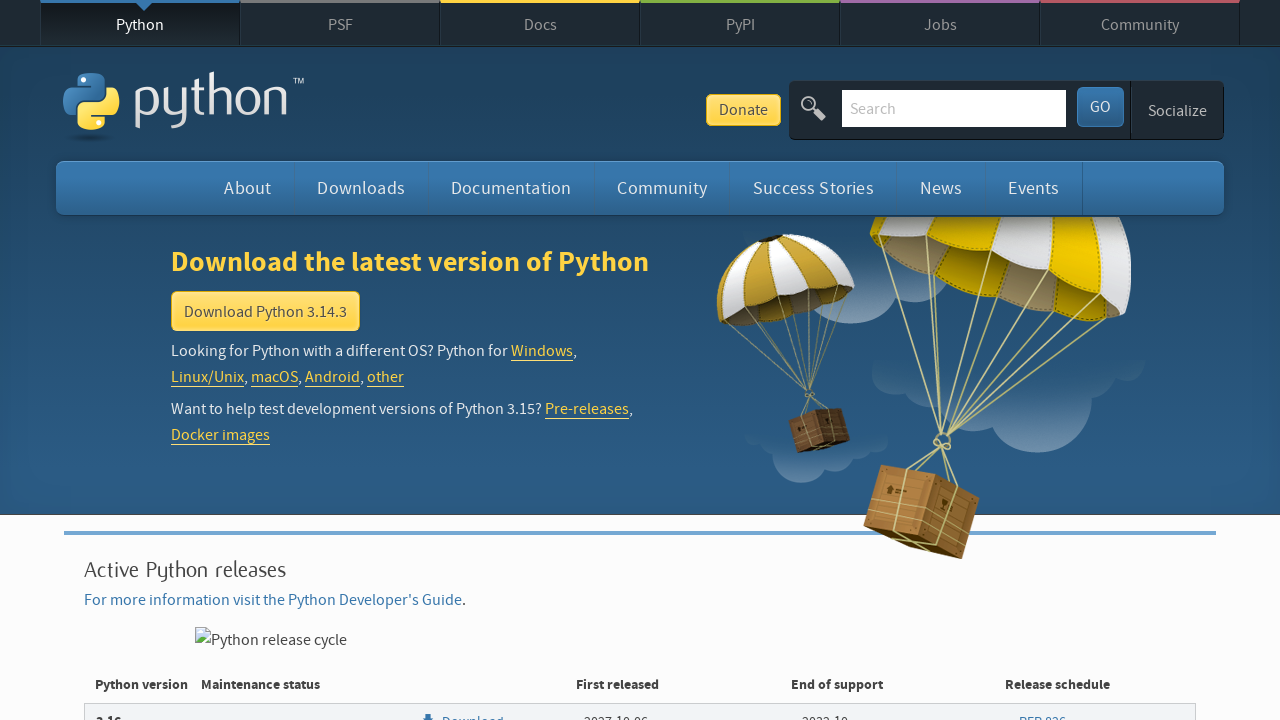

Releases page loaded and releases list displayed
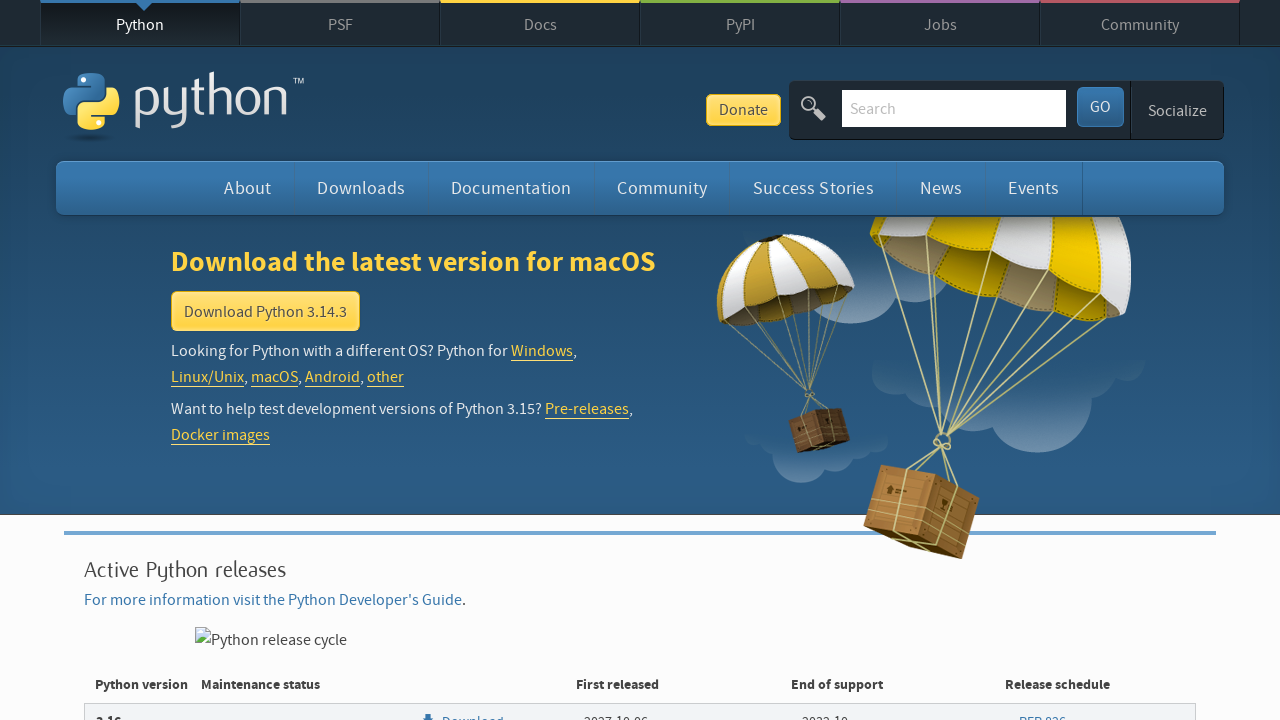

Version table with releases verified as present
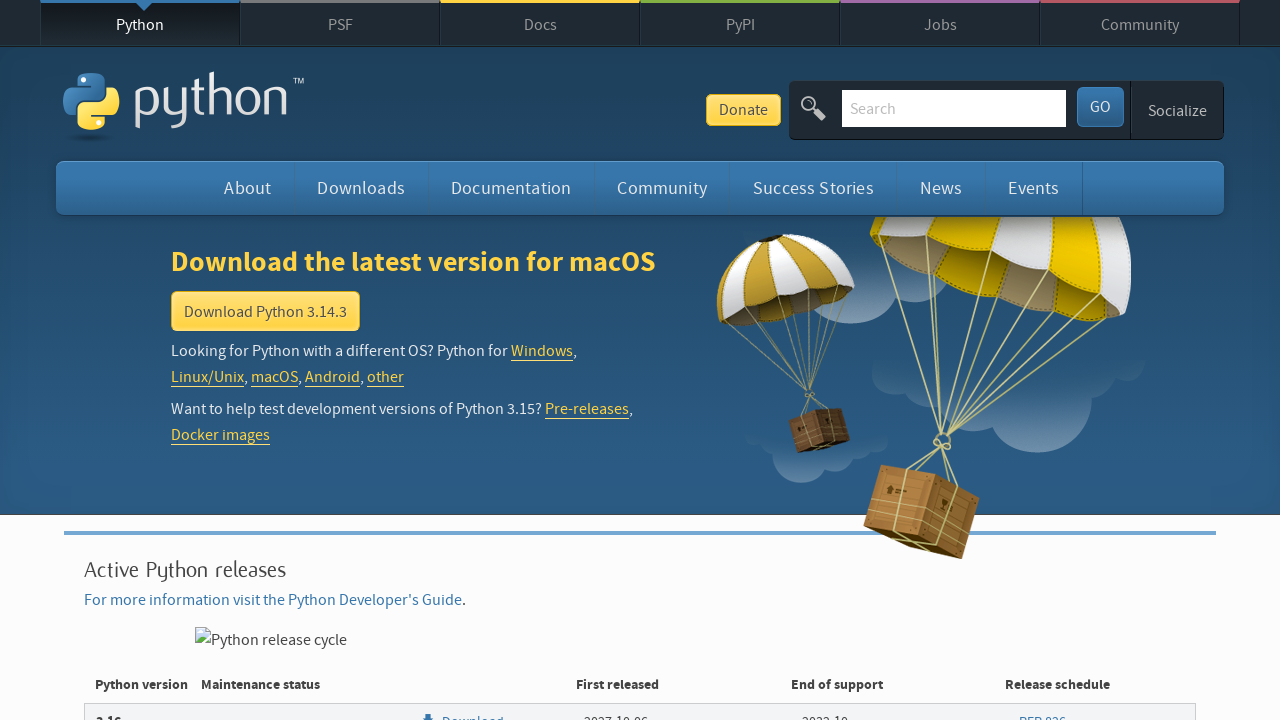

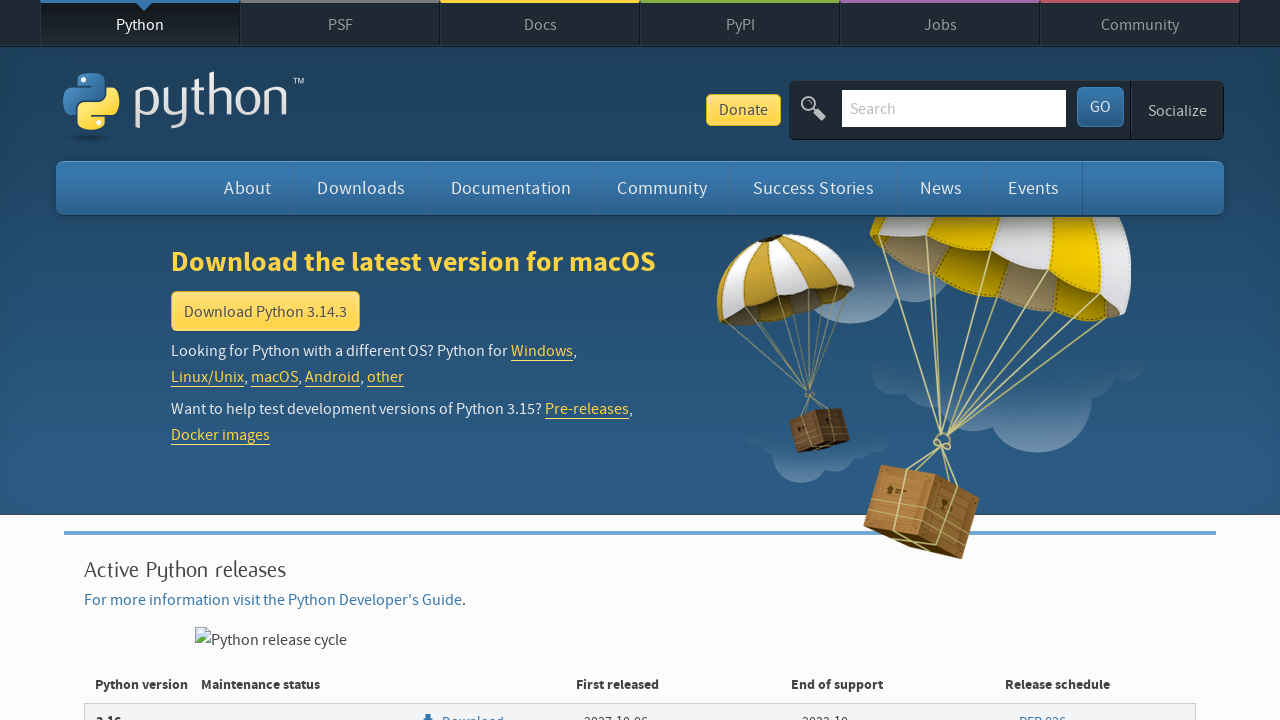